Tests navigating to Elements section, clicking Text Box, filling username and submitting the form

Starting URL: https://demoqa.com/

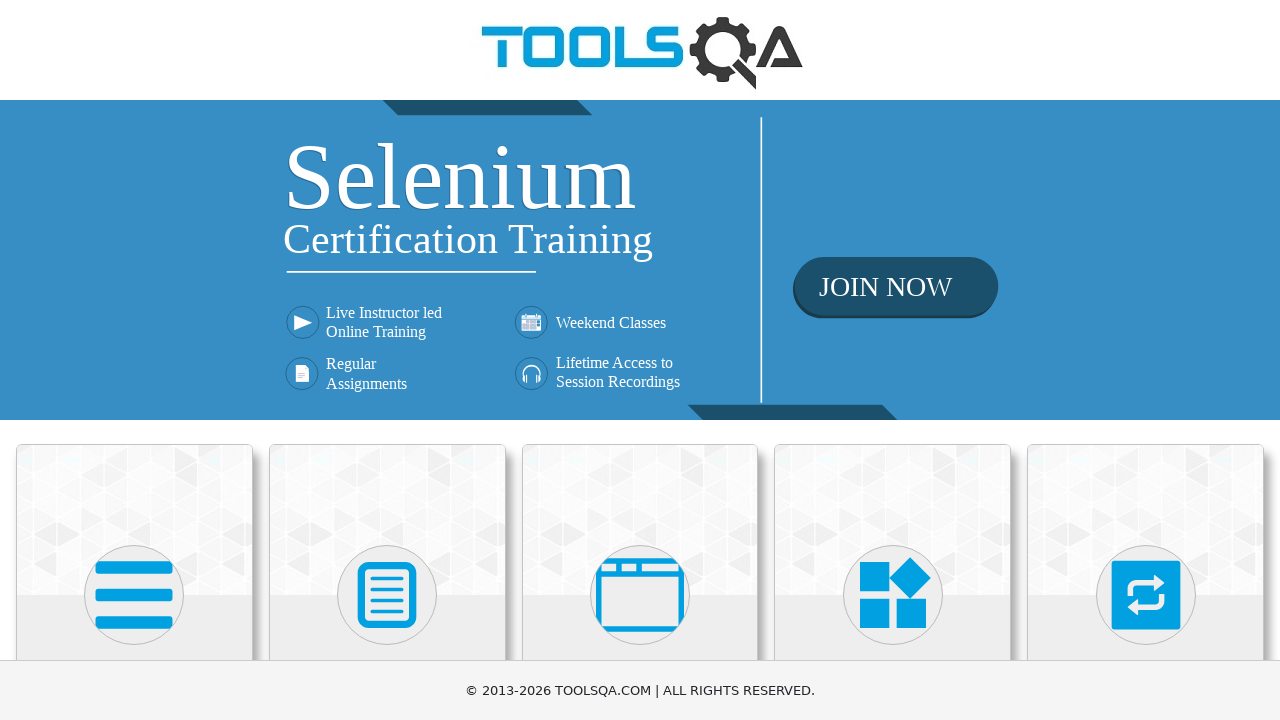

Clicked on Elements card at (134, 360) on xpath=//*[contains(@class, 'top-card')]//*[contains(text(), 'Elements')]
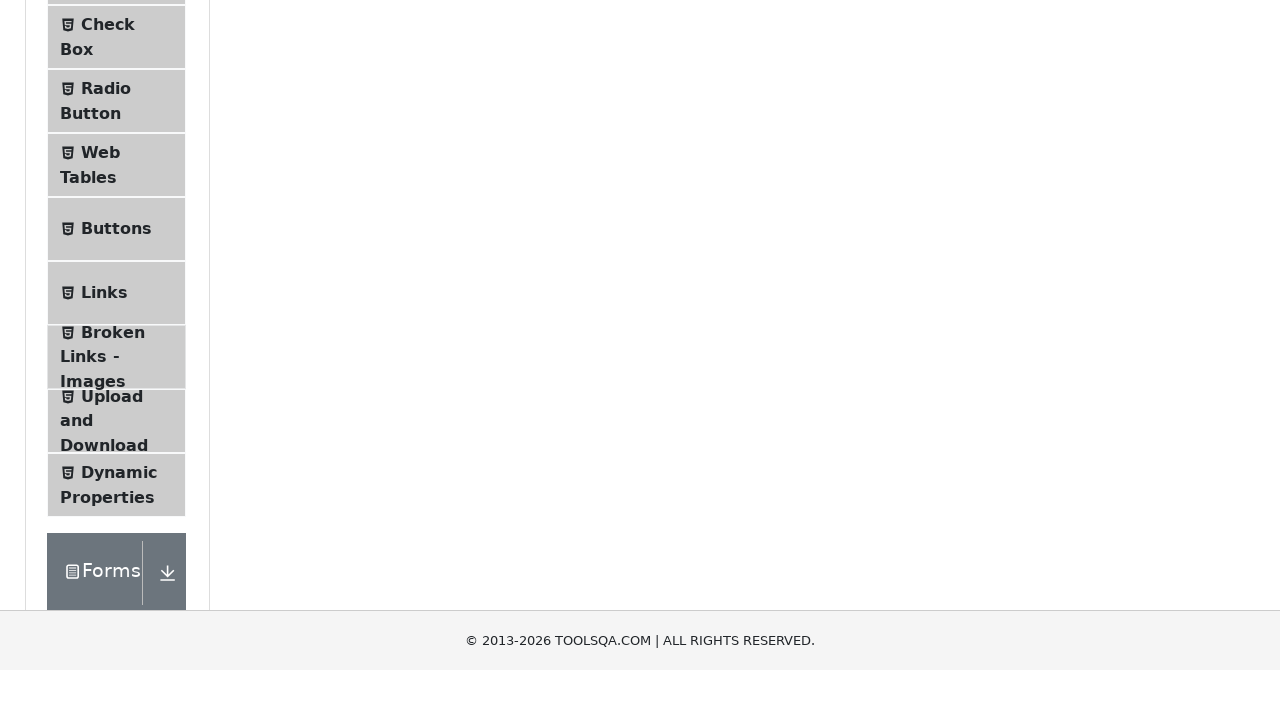

Text Box menu item loaded and became visible
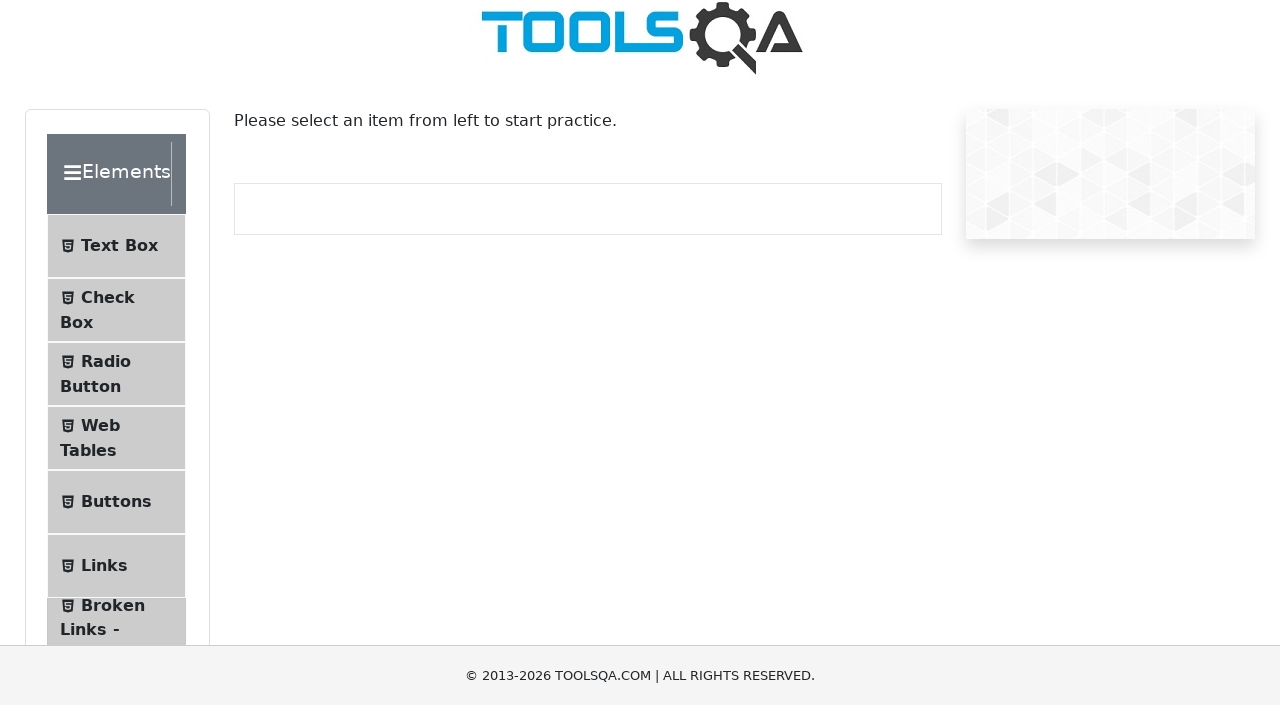

Clicked on Text Box menu item at (116, 261) on xpath=//*[@class='element-group']//*[contains(@class, 'show')]//*[@id='item-0']
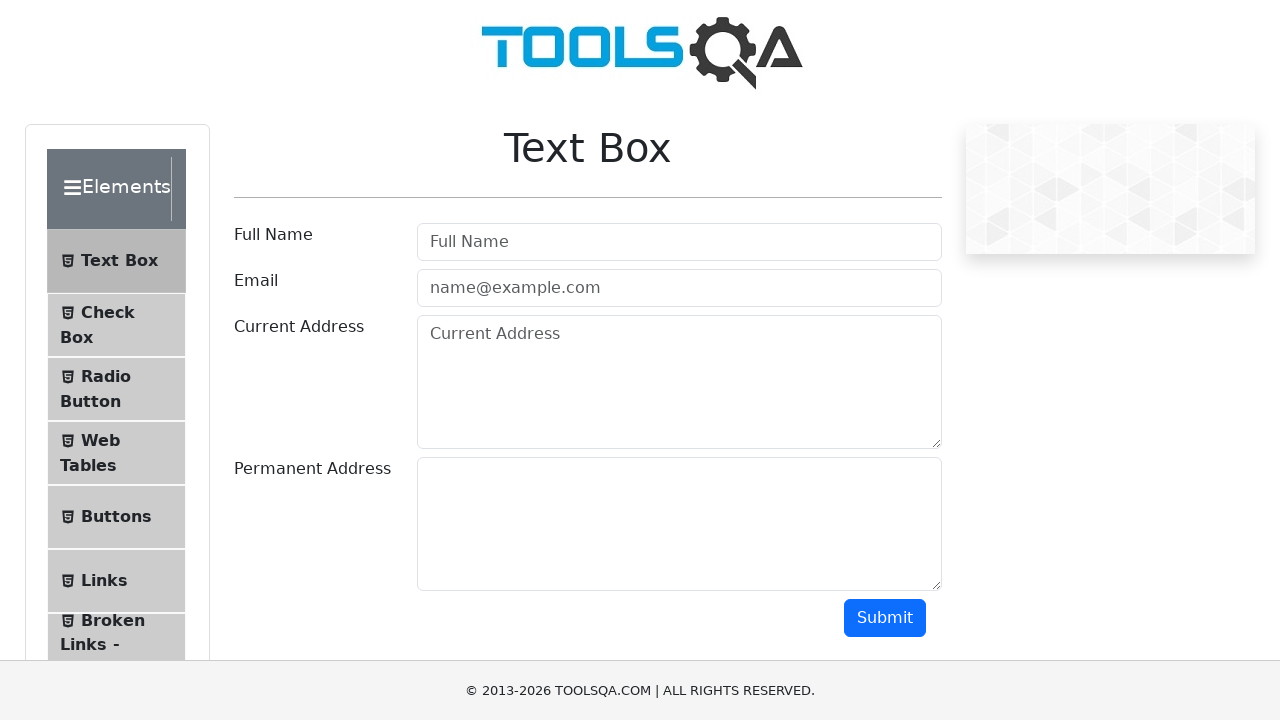

Filled username field with 'Dmytro' on #userName
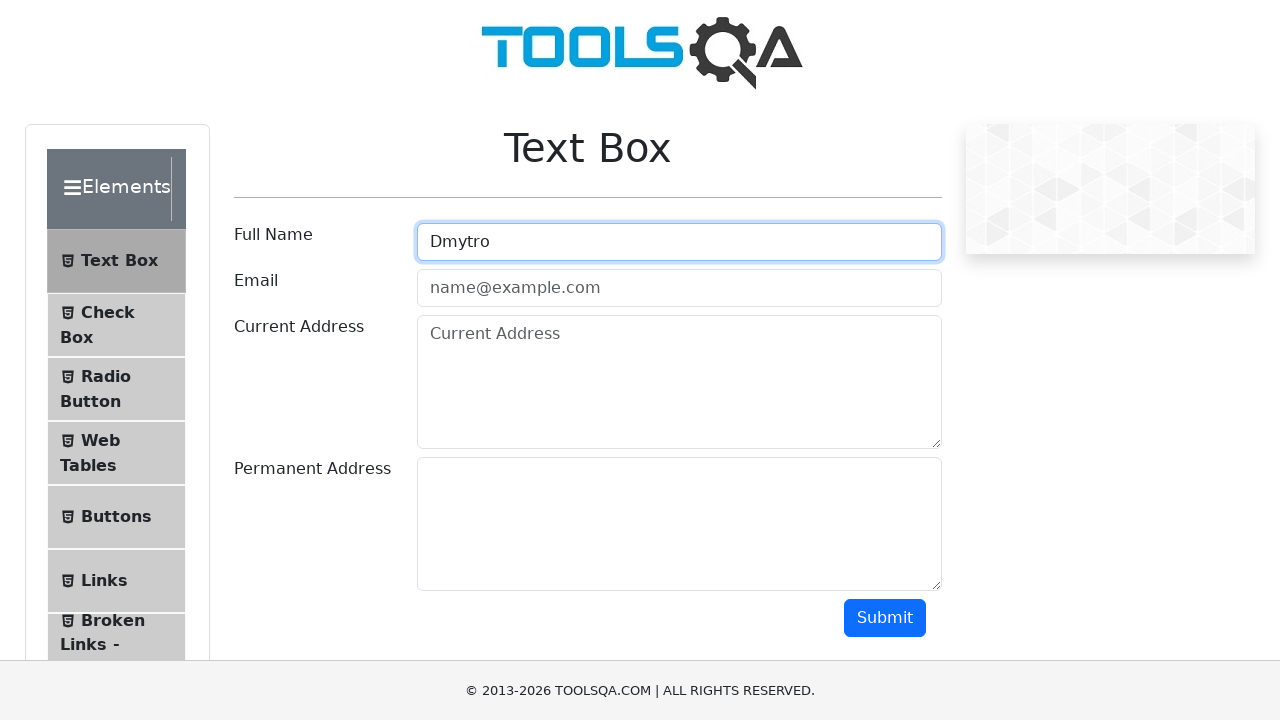

Clicked submit button to submit the form at (885, 618) on #submit
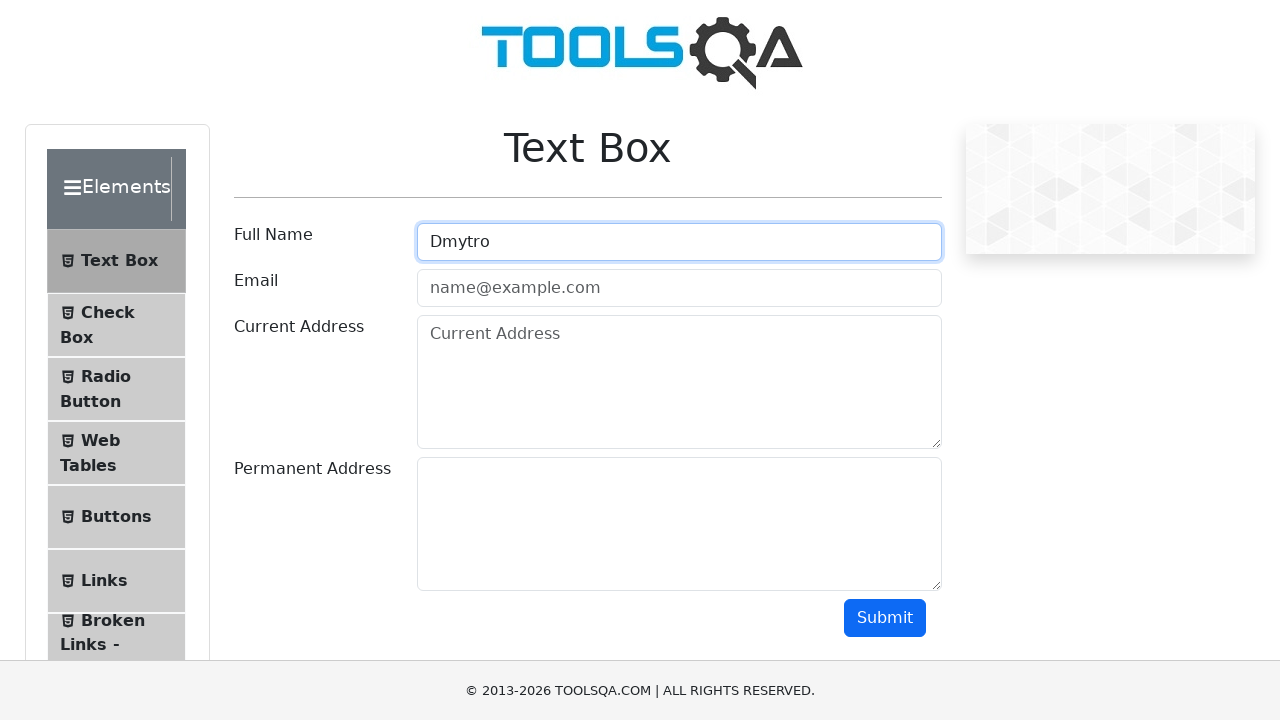

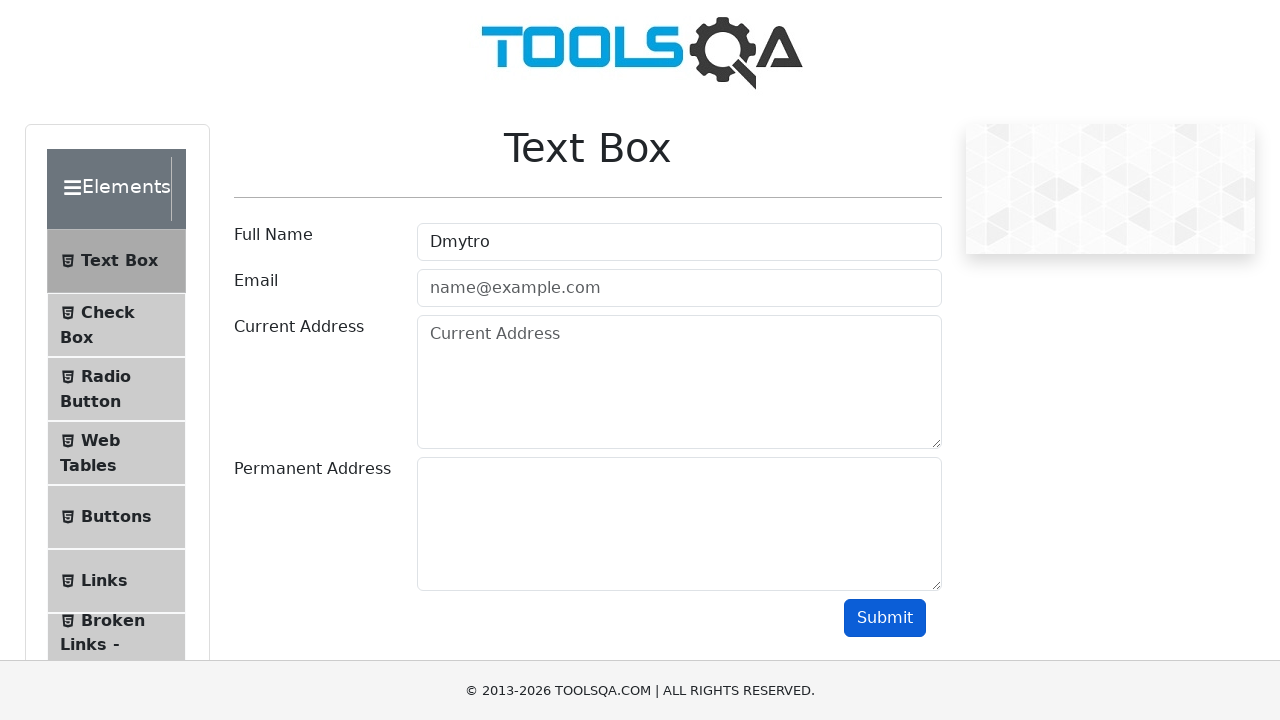